Tests filtering to display only active (uncompleted) items

Starting URL: https://demo.playwright.dev/todomvc

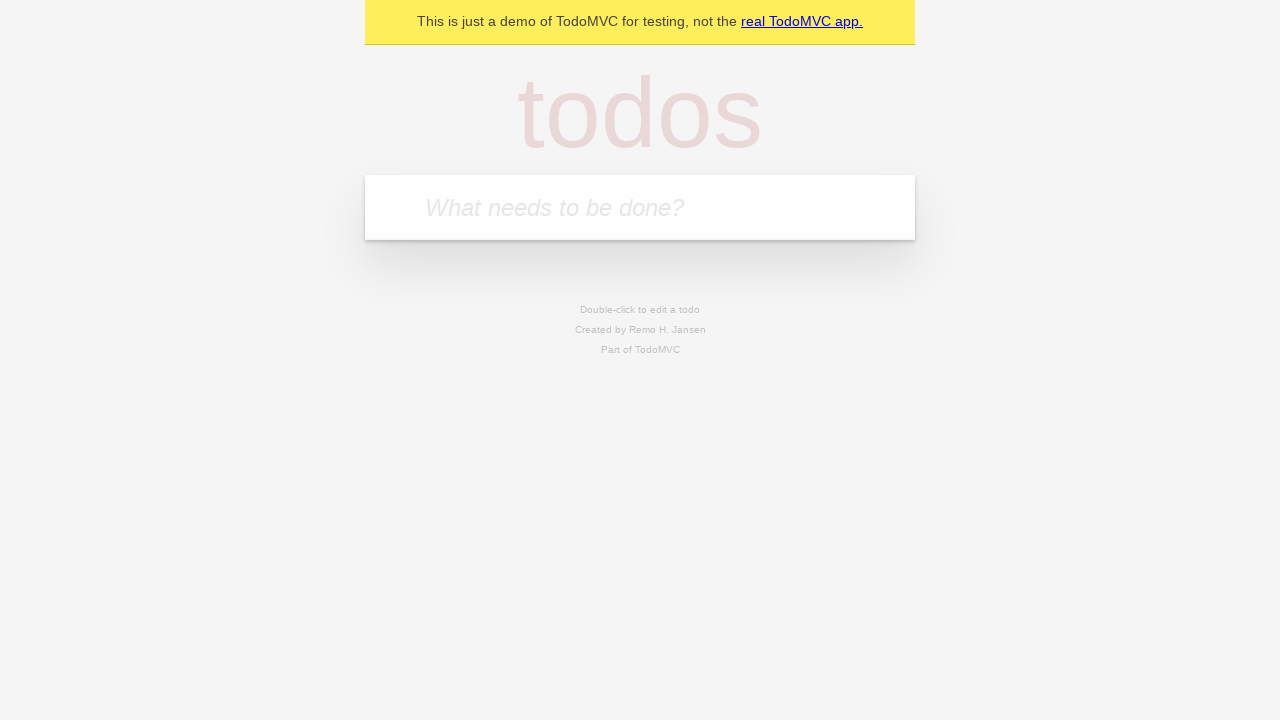

Filled todo input with 'buy some cheese' on internal:attr=[placeholder="What needs to be done?"i]
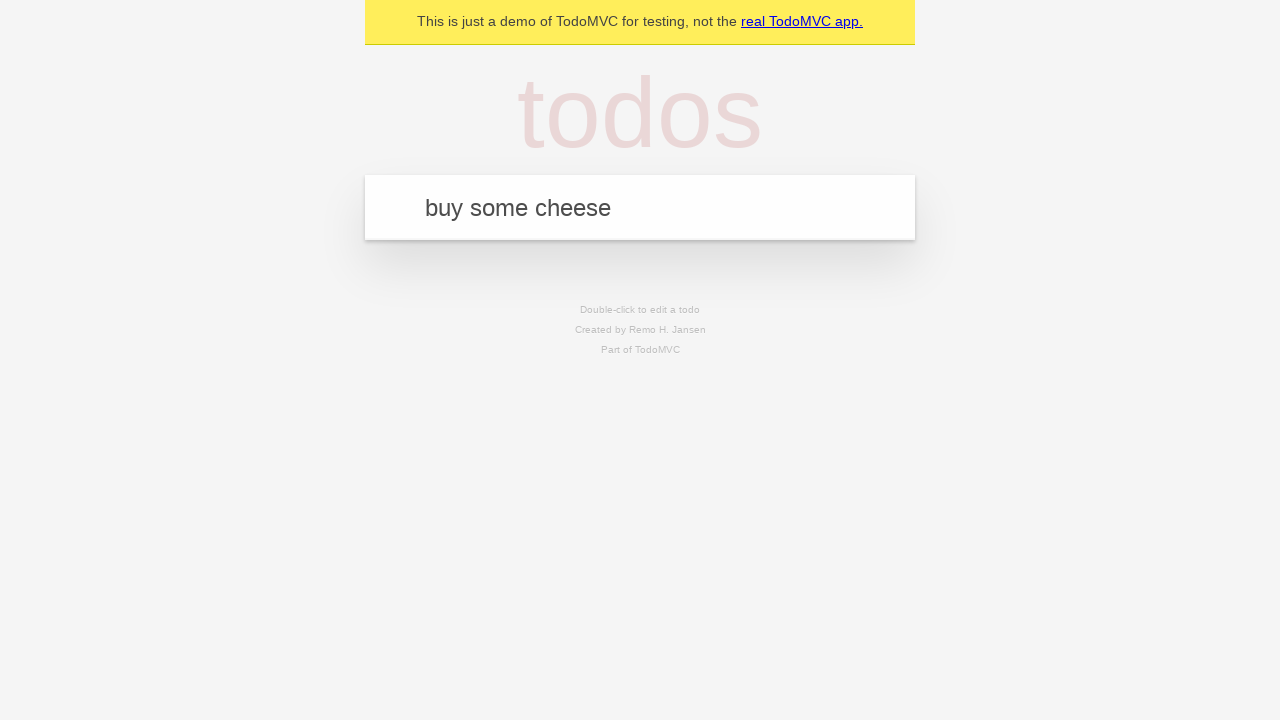

Pressed Enter to add todo 'buy some cheese' on internal:attr=[placeholder="What needs to be done?"i]
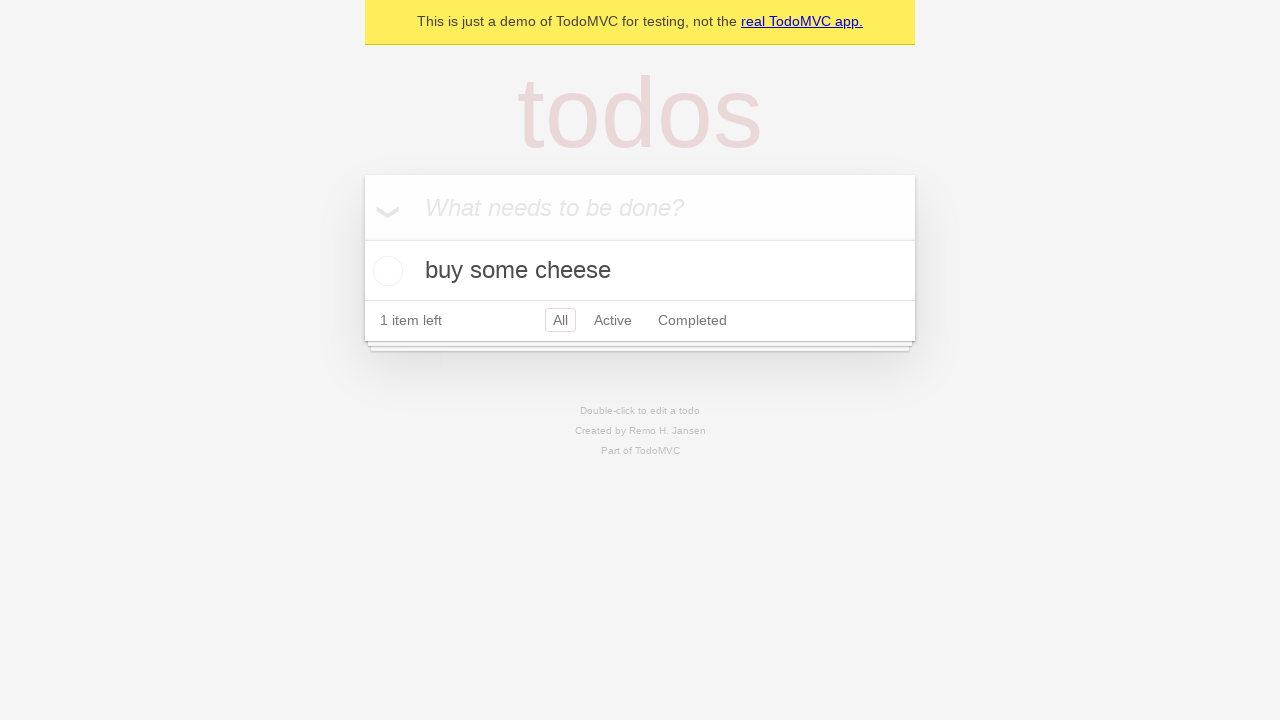

Filled todo input with 'feed the cat' on internal:attr=[placeholder="What needs to be done?"i]
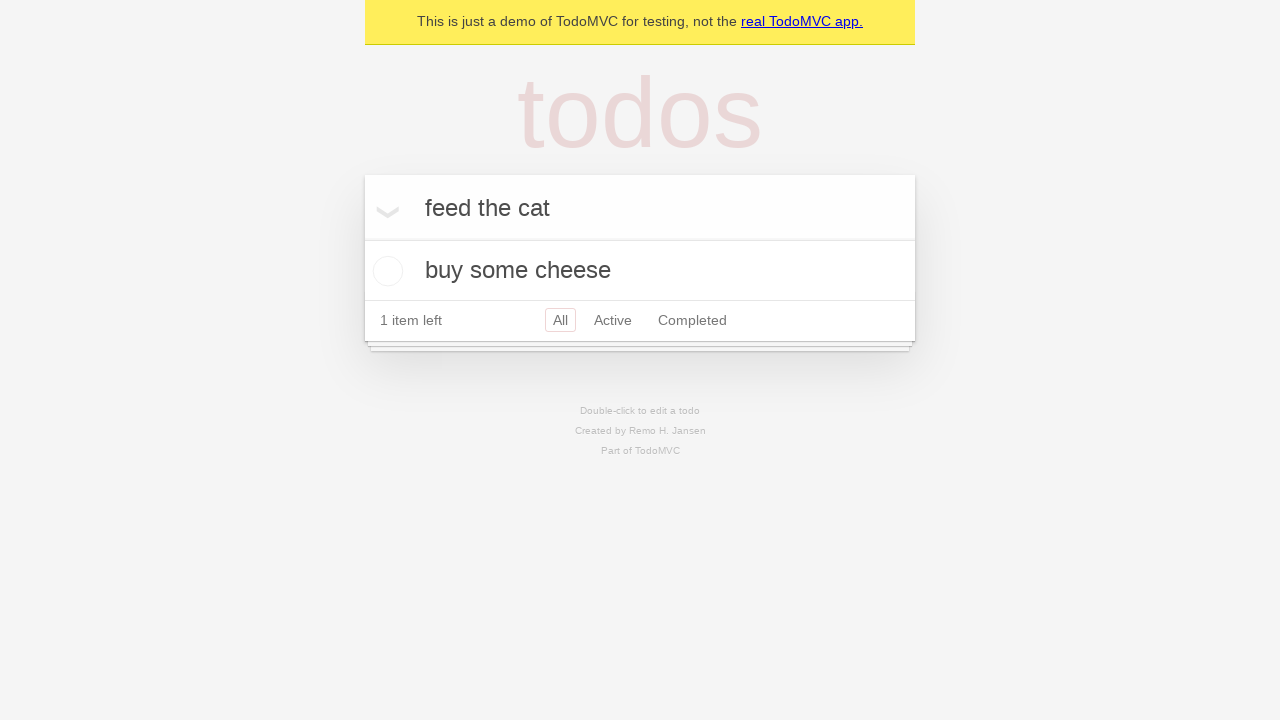

Pressed Enter to add todo 'feed the cat' on internal:attr=[placeholder="What needs to be done?"i]
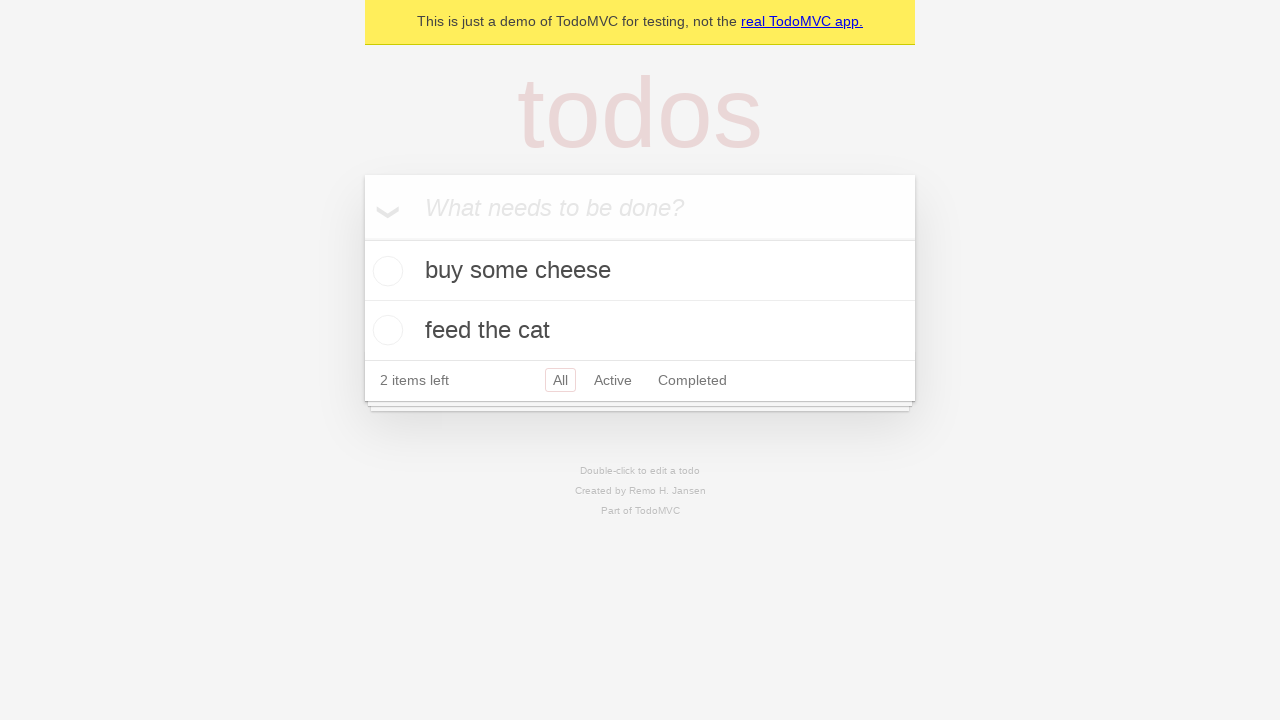

Filled todo input with 'book a doctors appointment' on internal:attr=[placeholder="What needs to be done?"i]
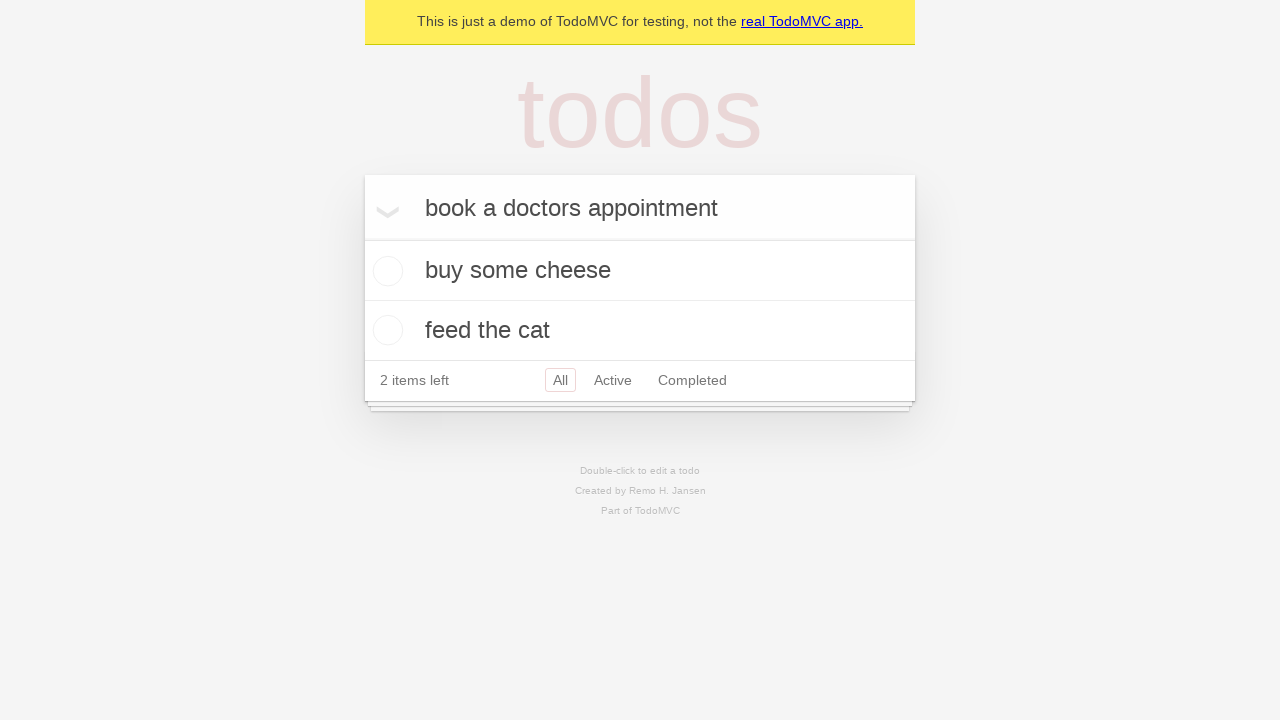

Pressed Enter to add todo 'book a doctors appointment' on internal:attr=[placeholder="What needs to be done?"i]
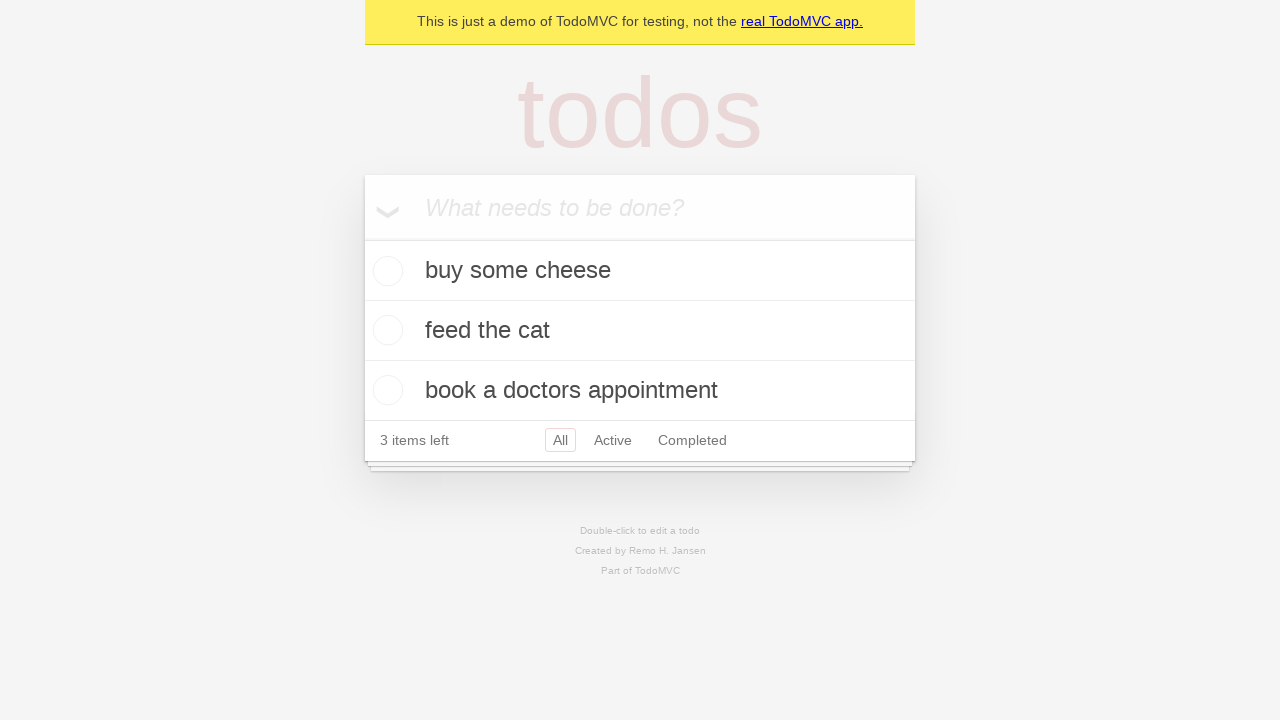

Waited for todo items to appear
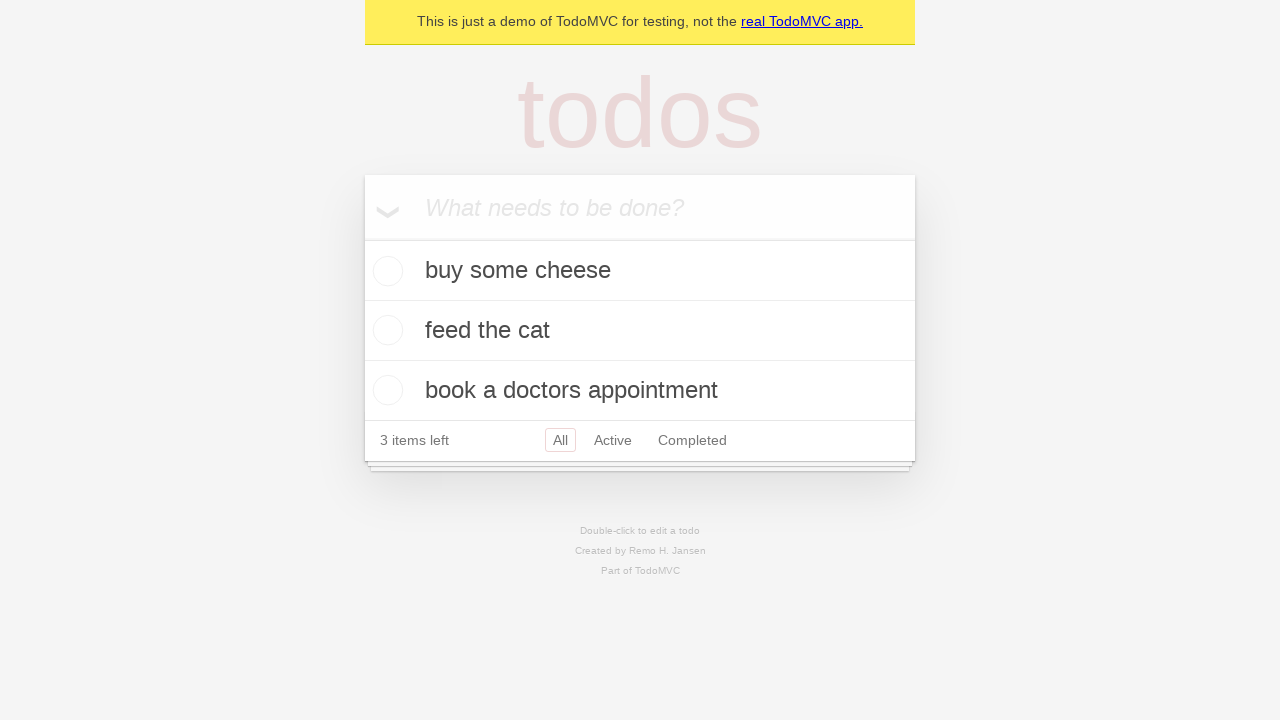

Checked the second todo item to mark it as complete at (385, 330) on internal:testid=[data-testid="todo-item"s] >> nth=1 >> internal:role=checkbox
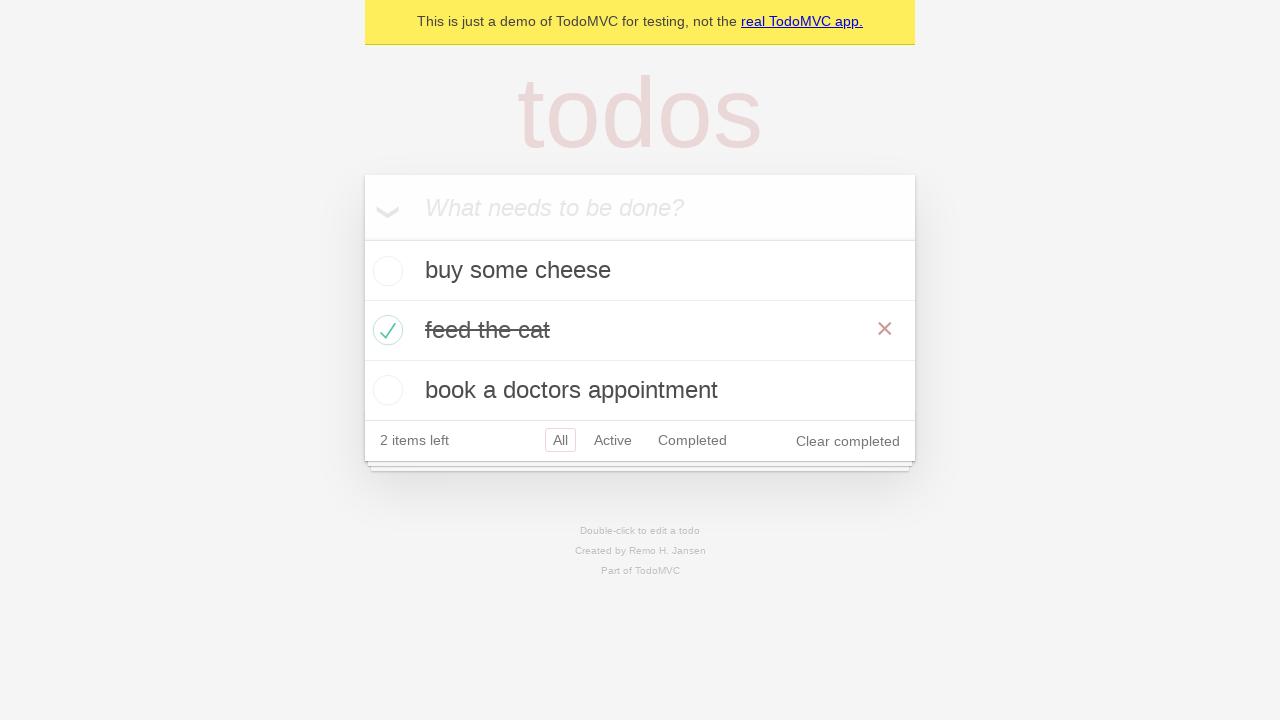

Clicked the Active filter to display only uncompleted items at (613, 440) on internal:role=link[name="Active"i]
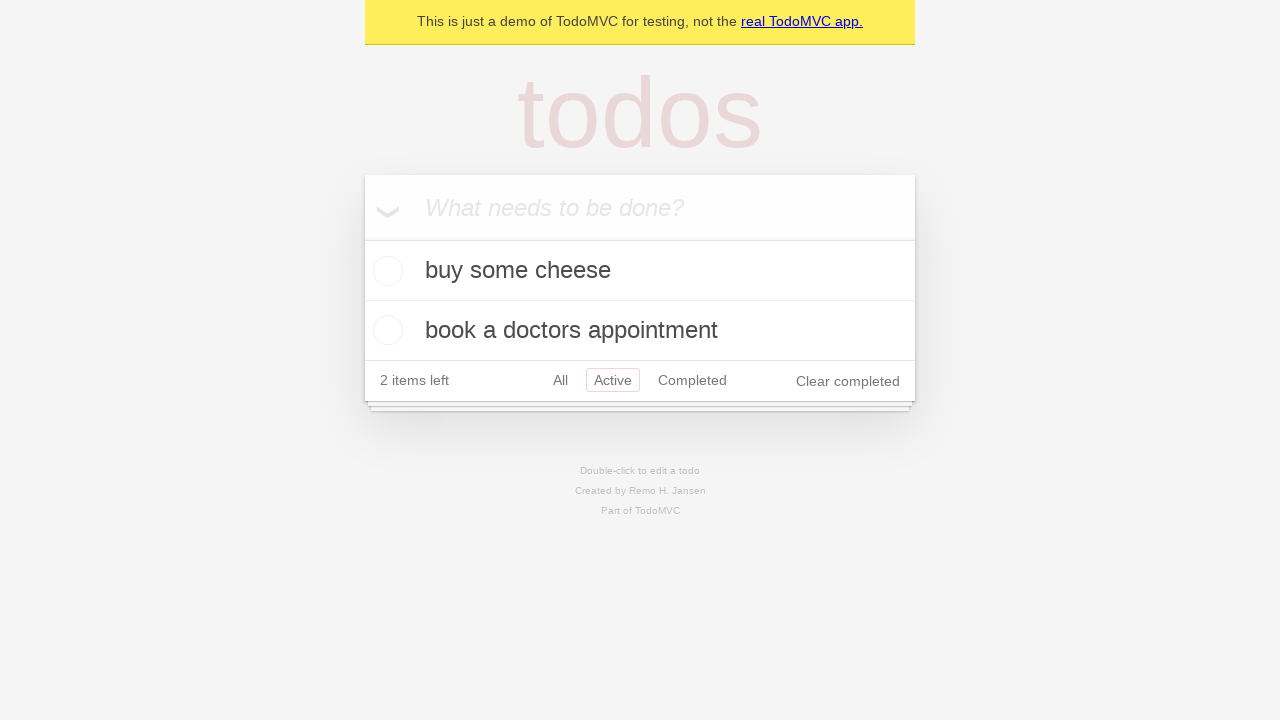

Waited for Active filter to apply, showing 2 uncompleted items
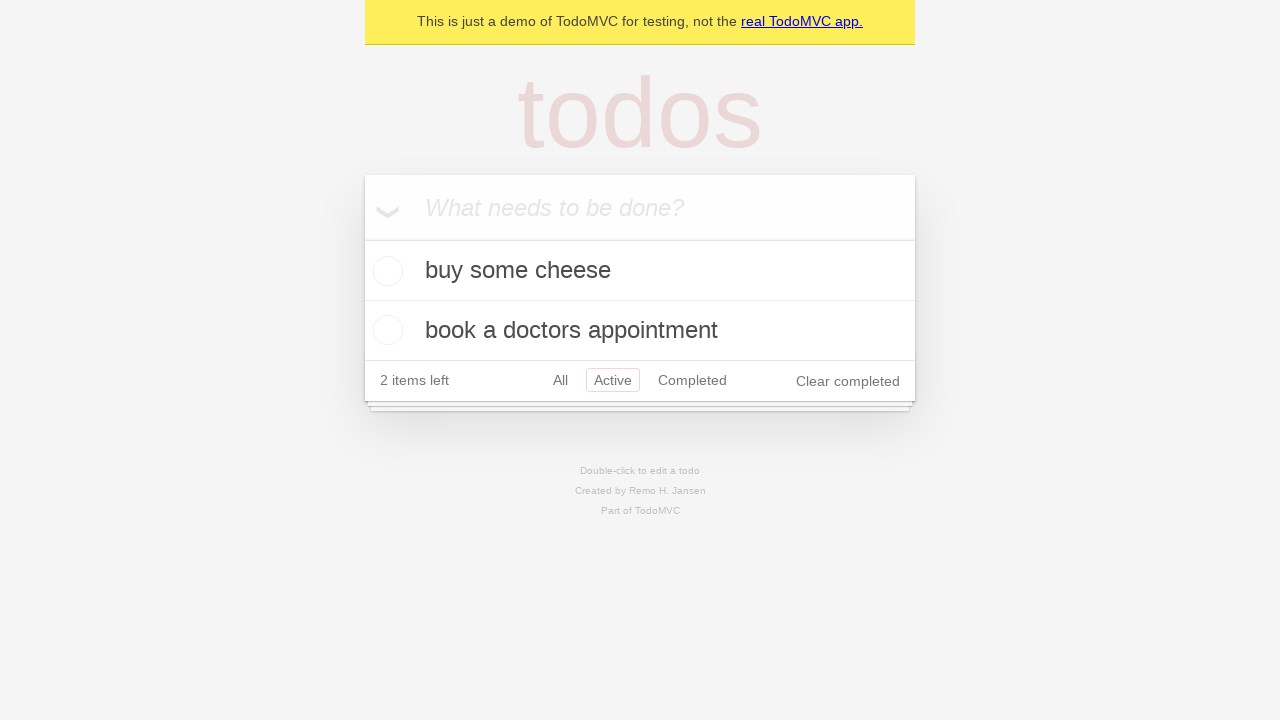

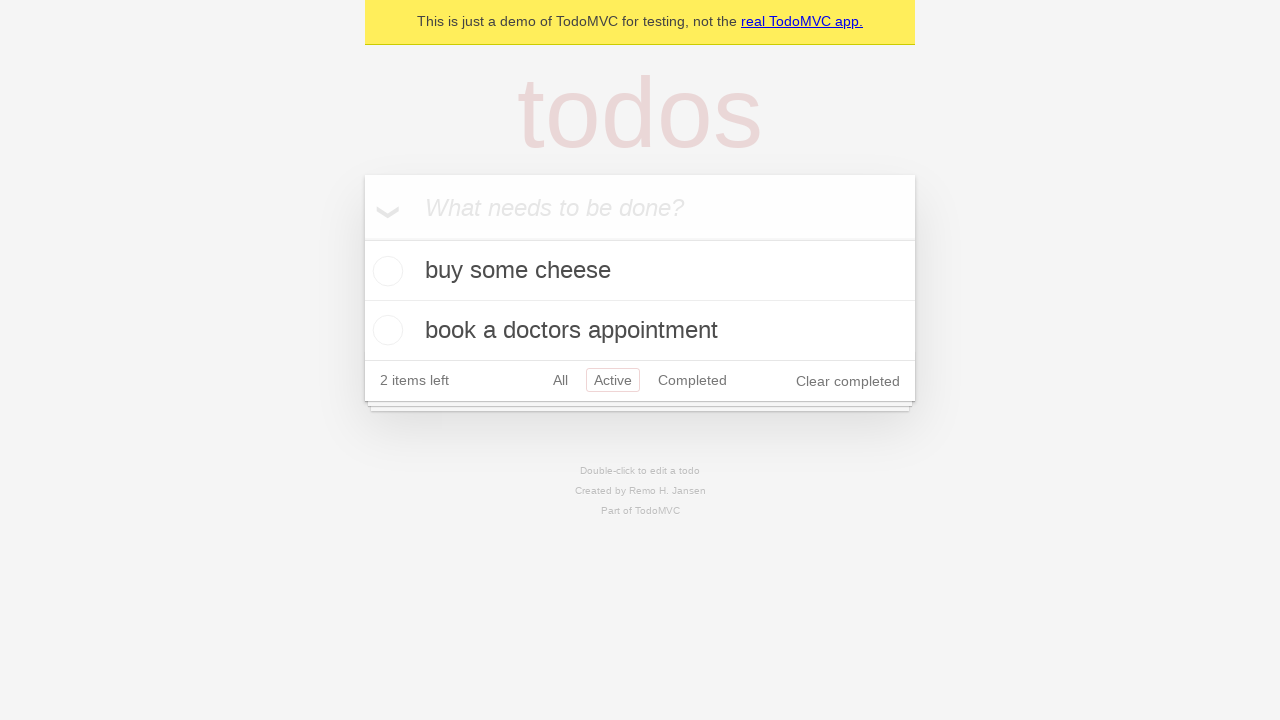